Validates table headers and verifies that the Python course price is 25 in a course listing table

Starting URL: https://rahulshettyacademy.com/AutomationPractice/

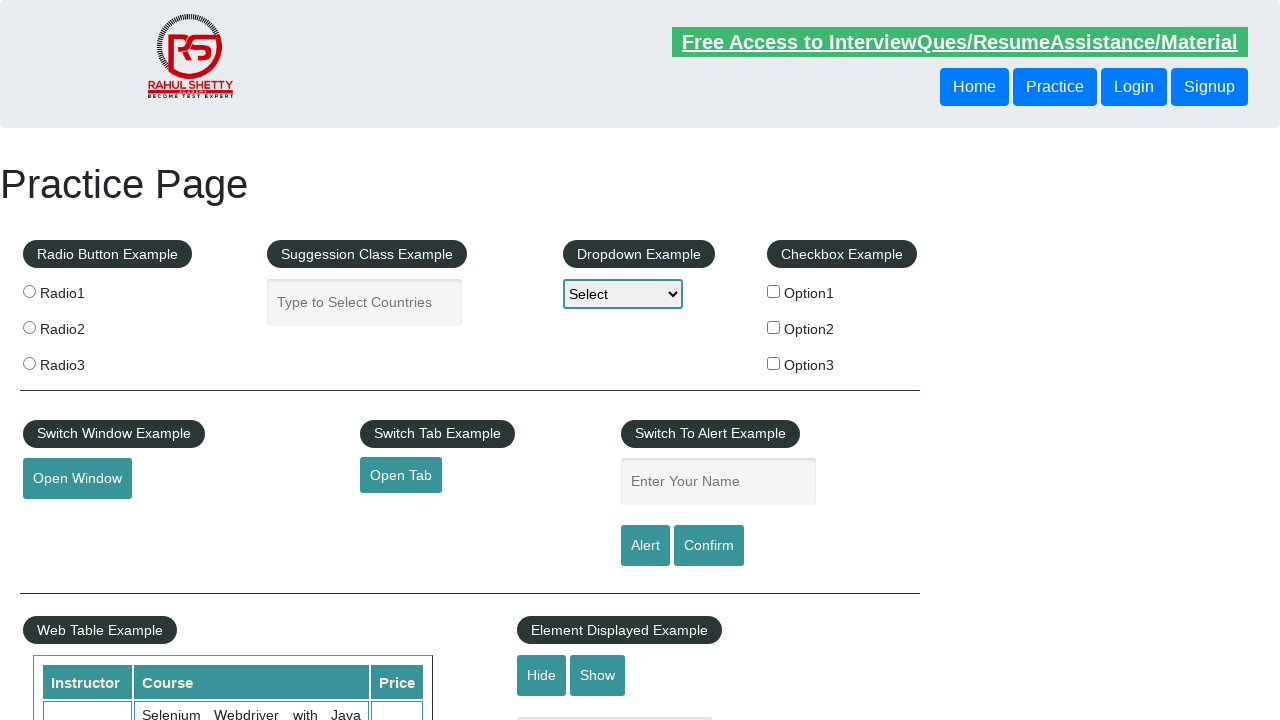

Waited for course listing table to be visible
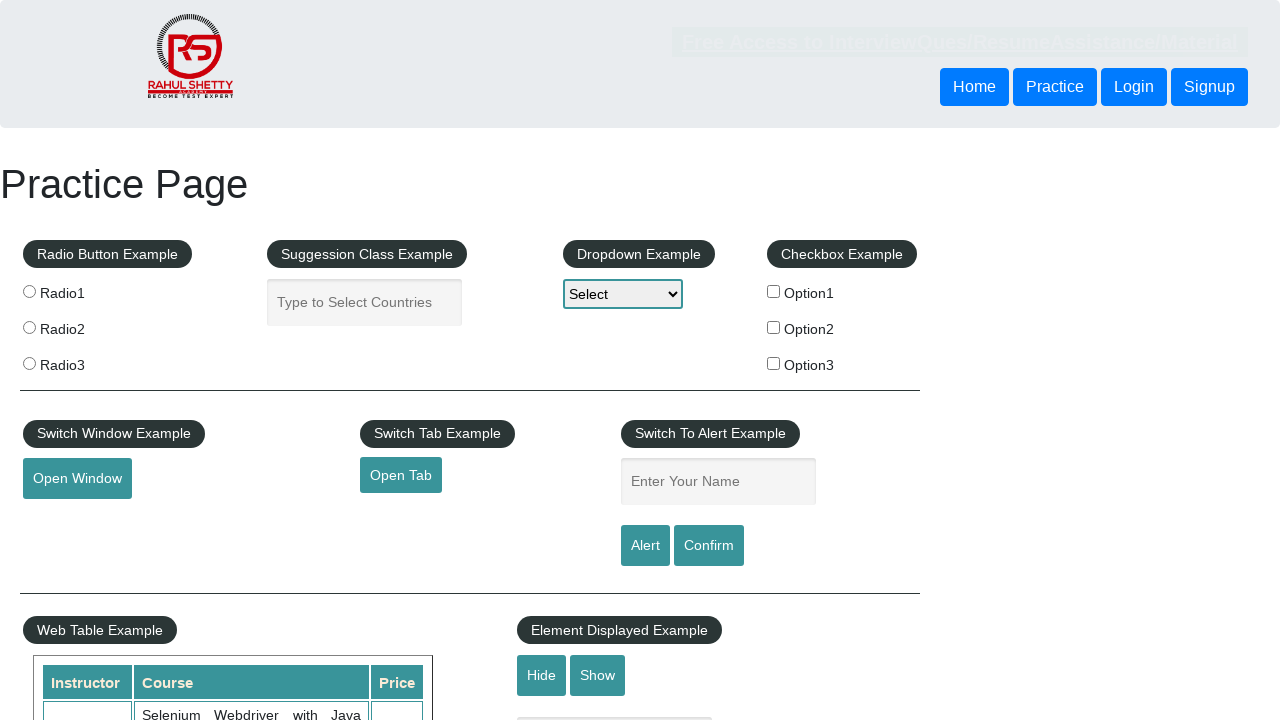

Located instructor table header
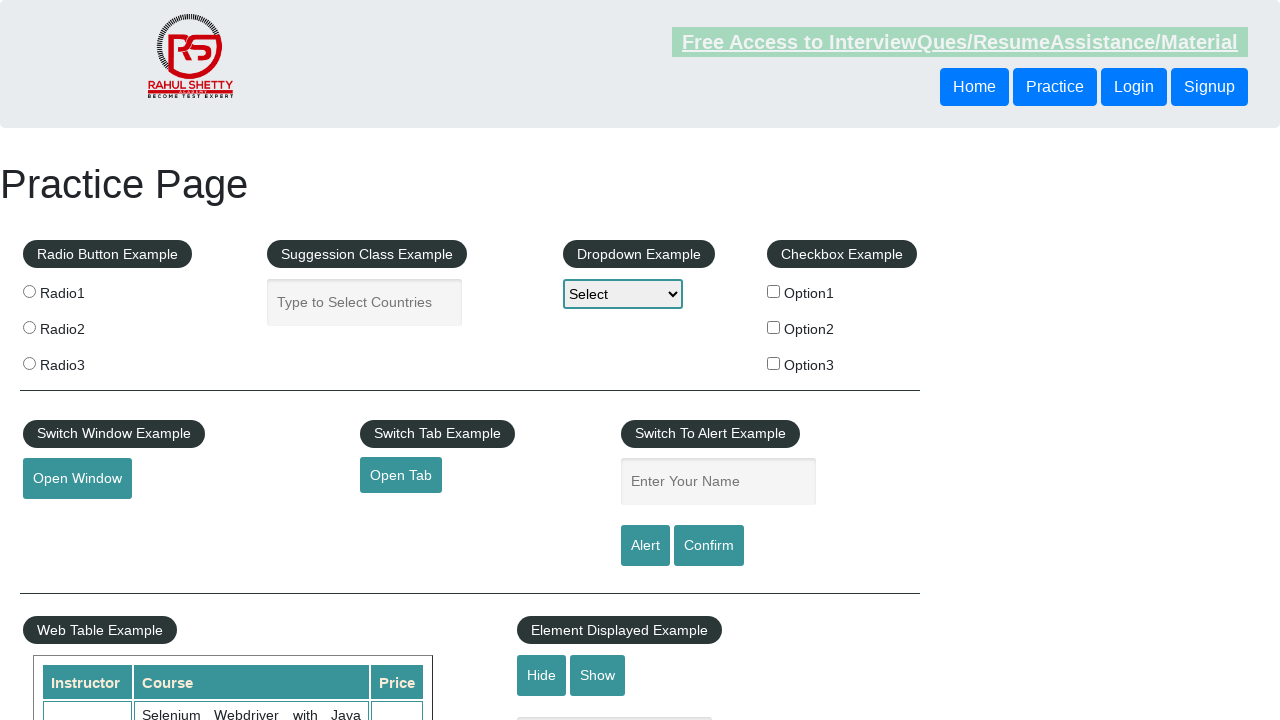

Located course table header
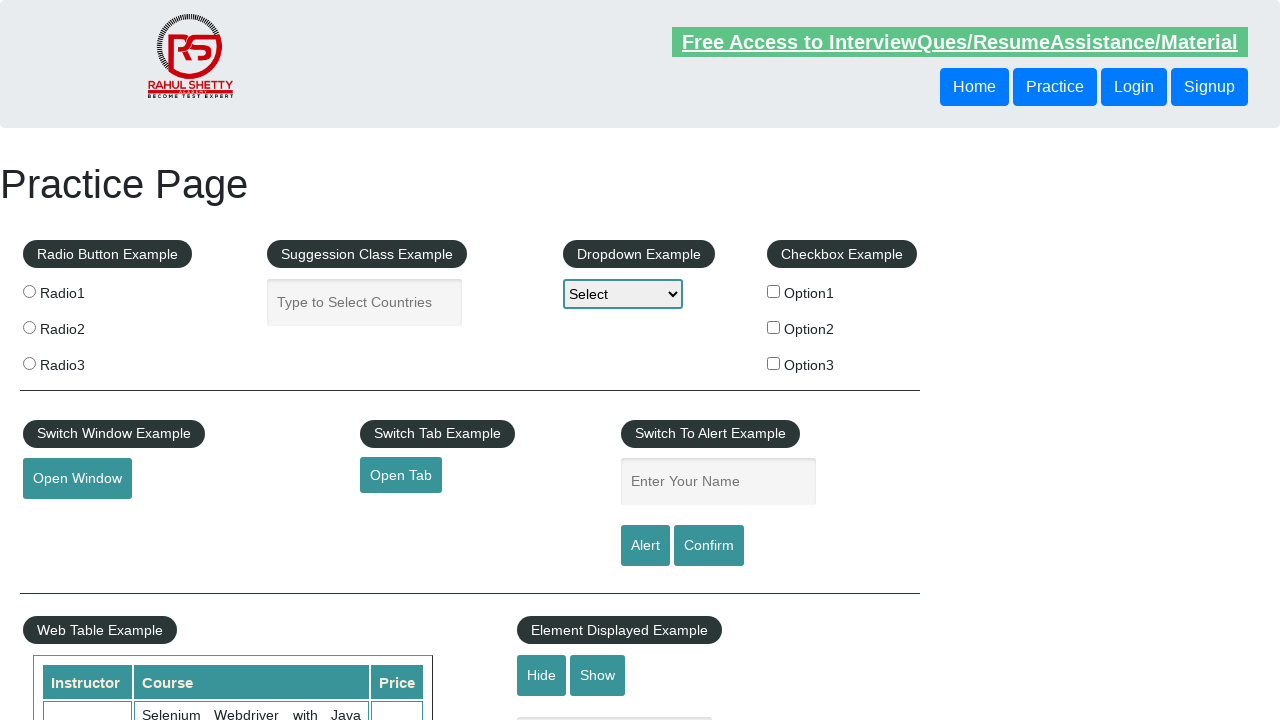

Located price table header
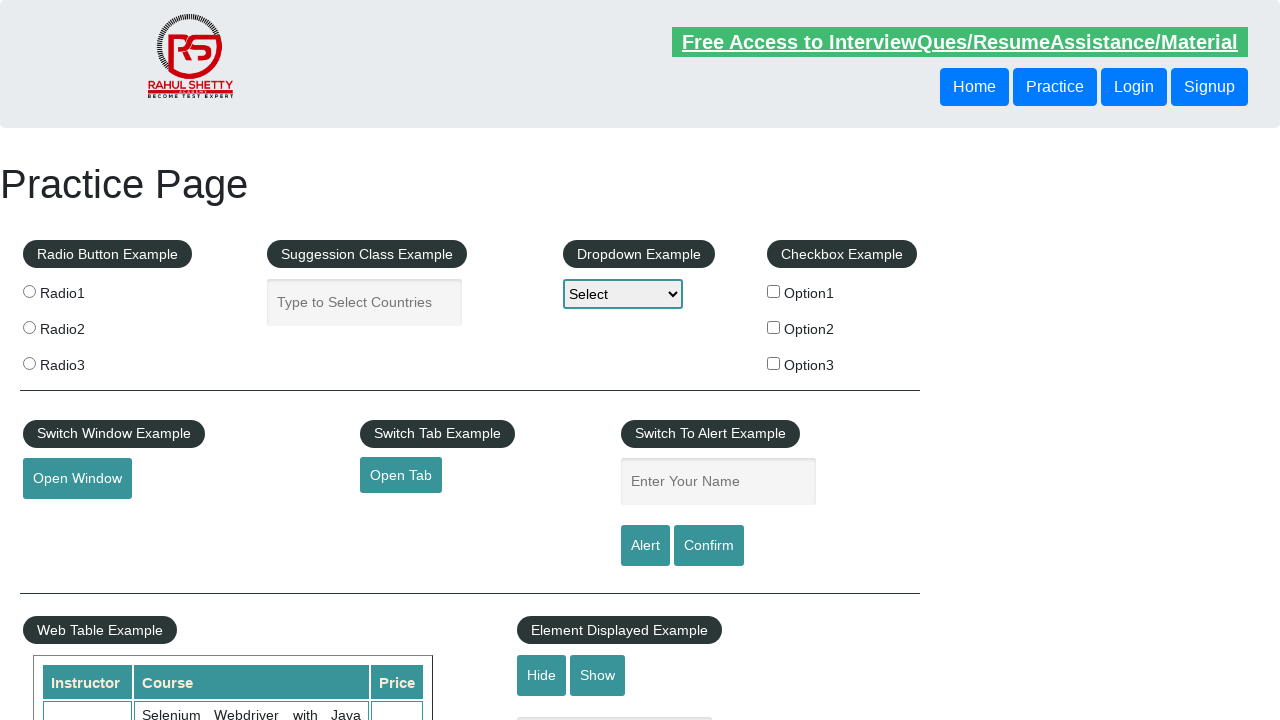

Verified 'Instructor' header is present
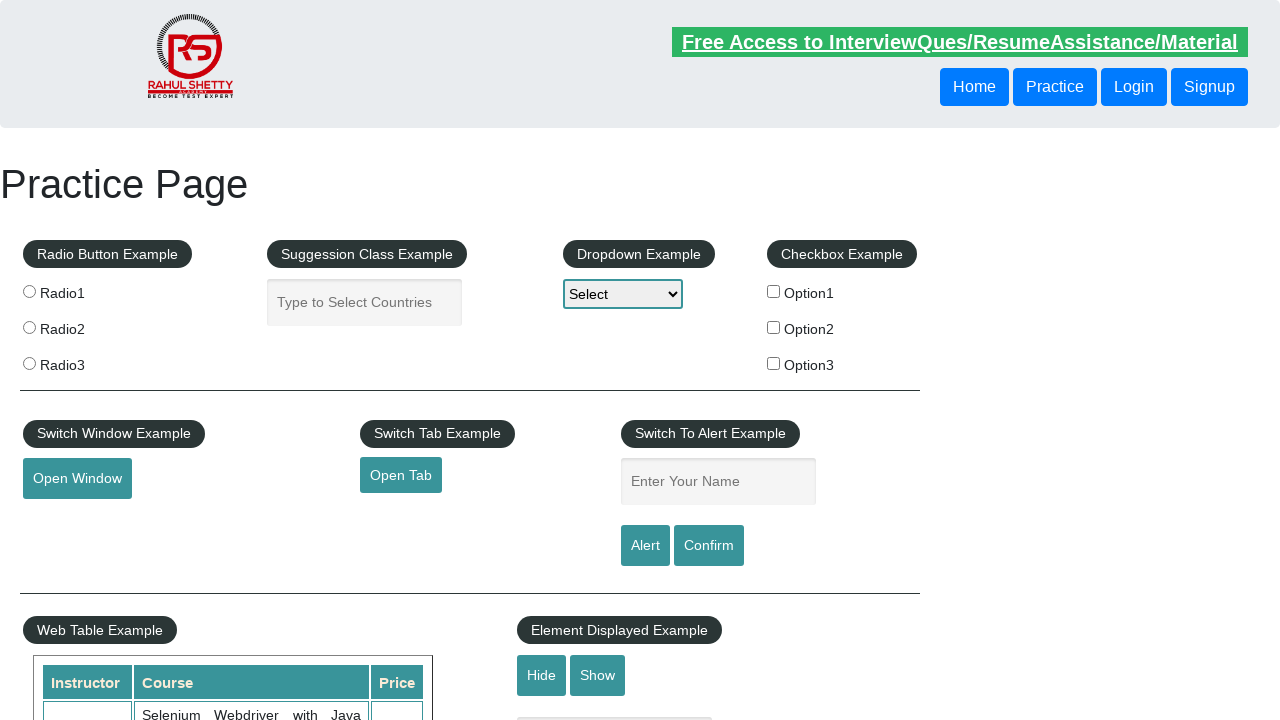

Verified 'Course' header is present
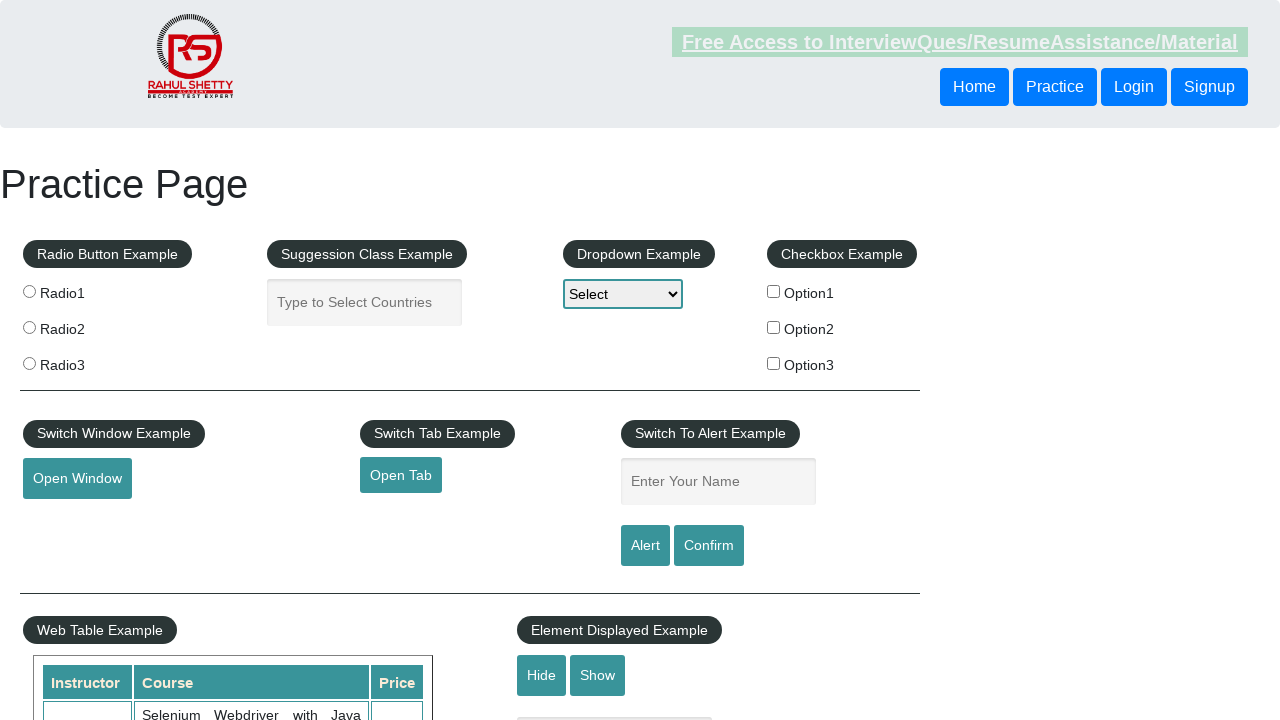

Verified 'Price' header is present
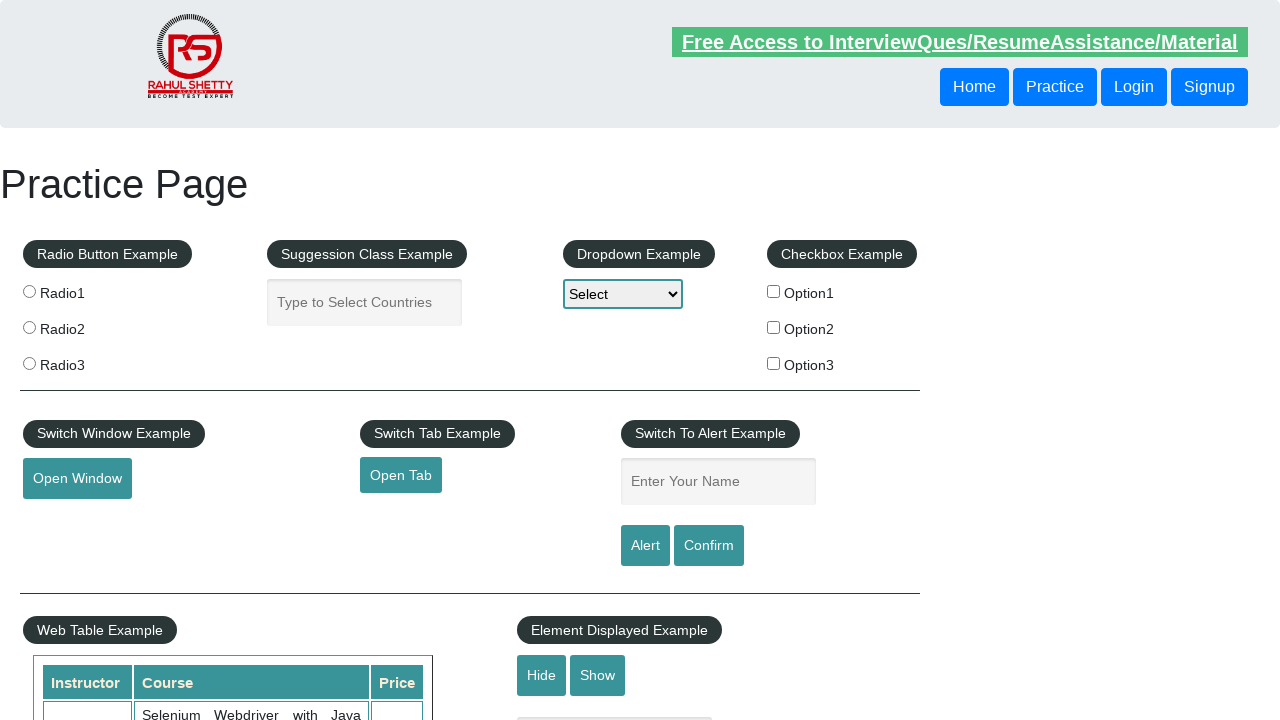

Retrieved all course name cells from table
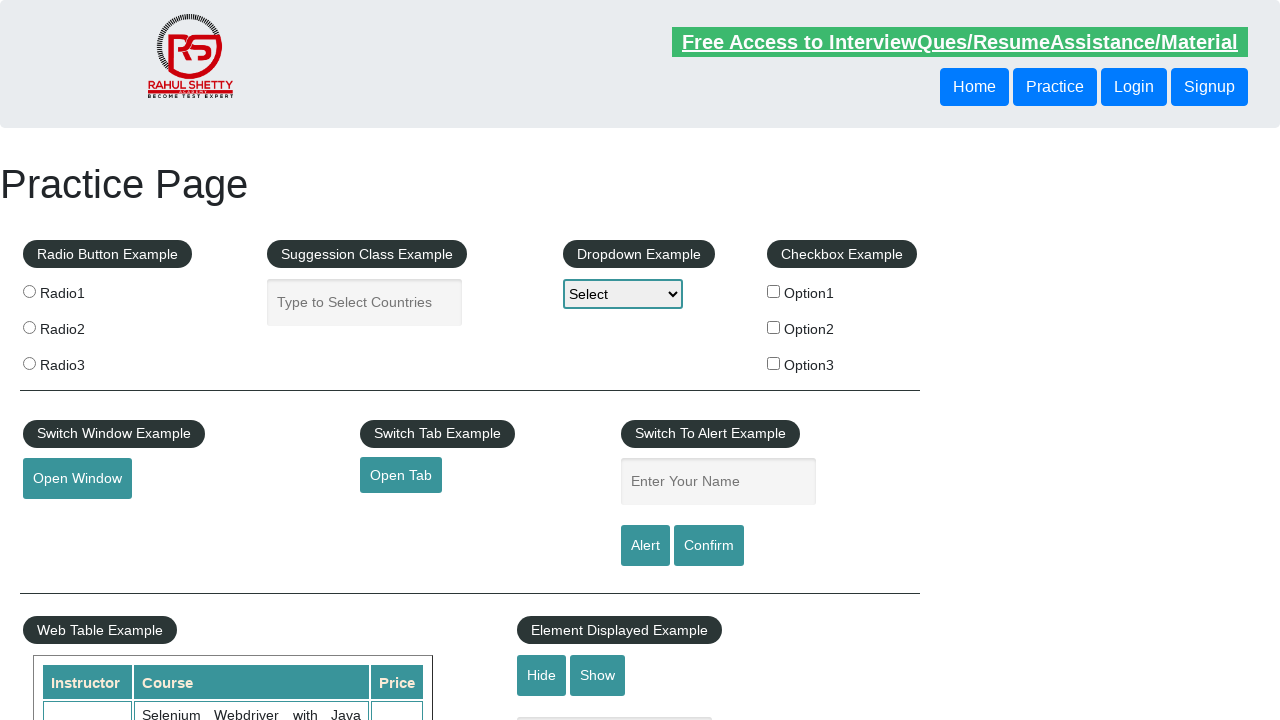

Found Python course in table
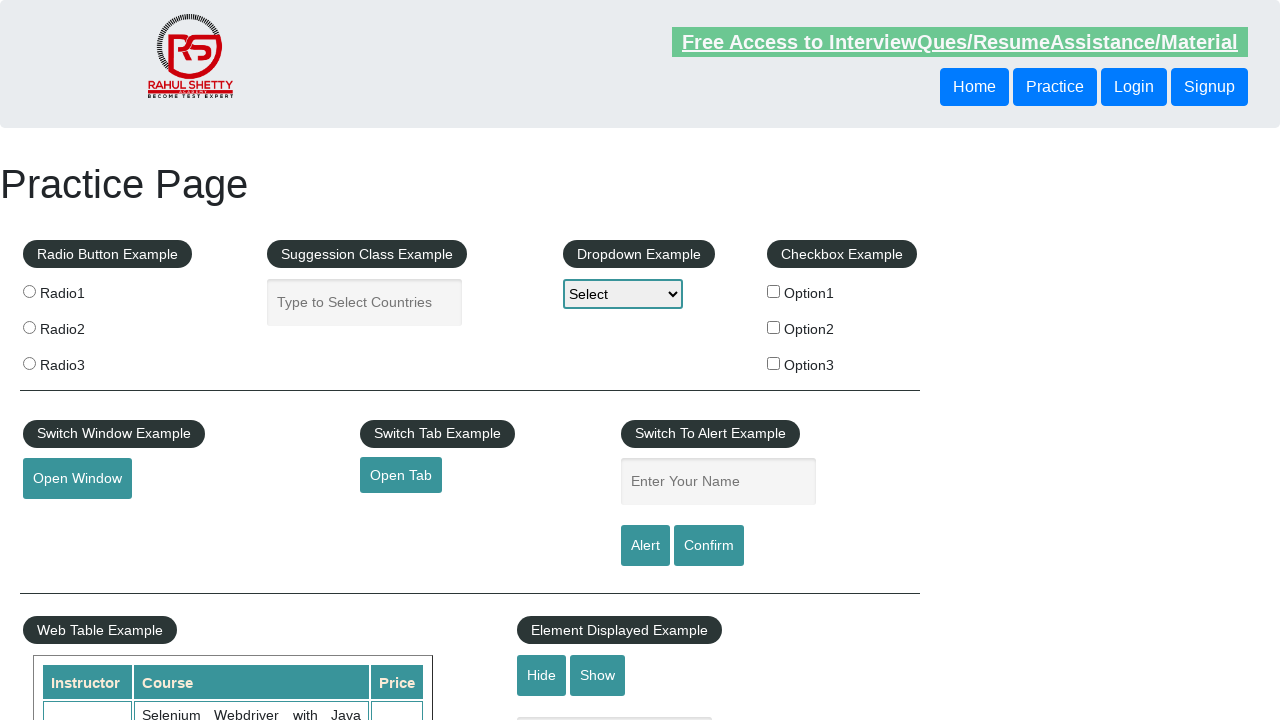

Located price cell for Python course
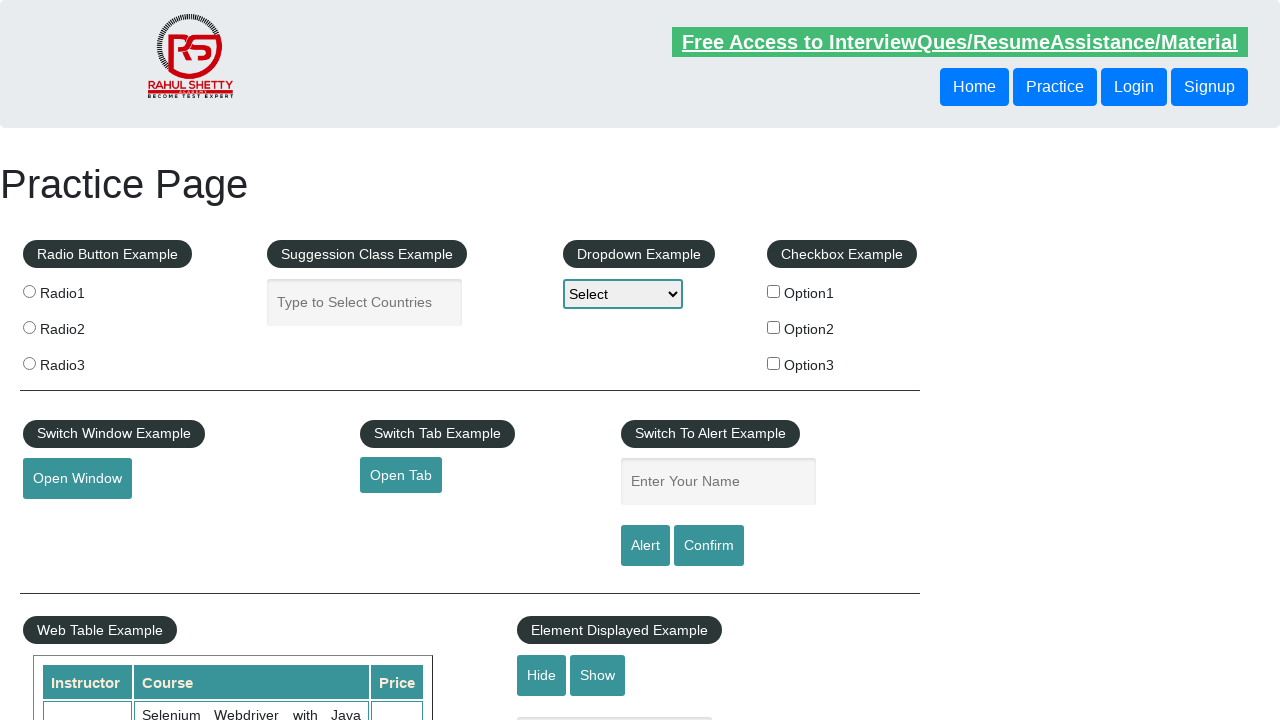

Retrieved Python course price: '25'
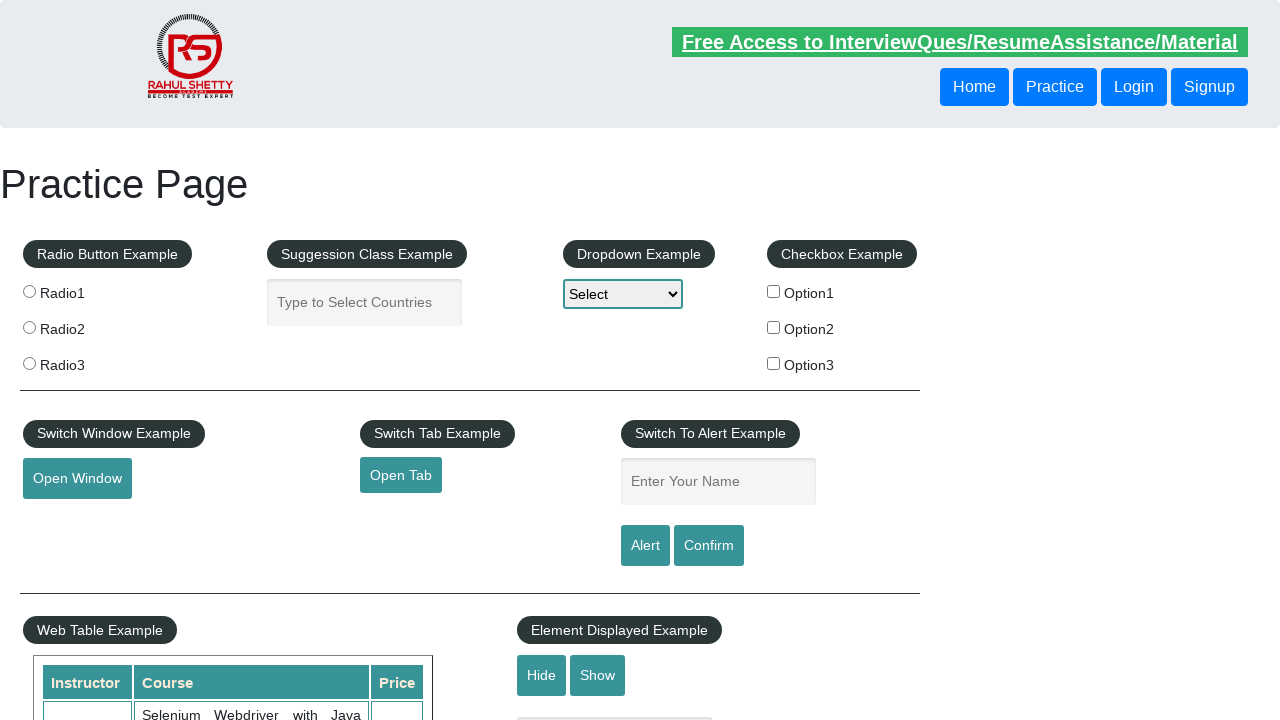

Verified Python course price is 25
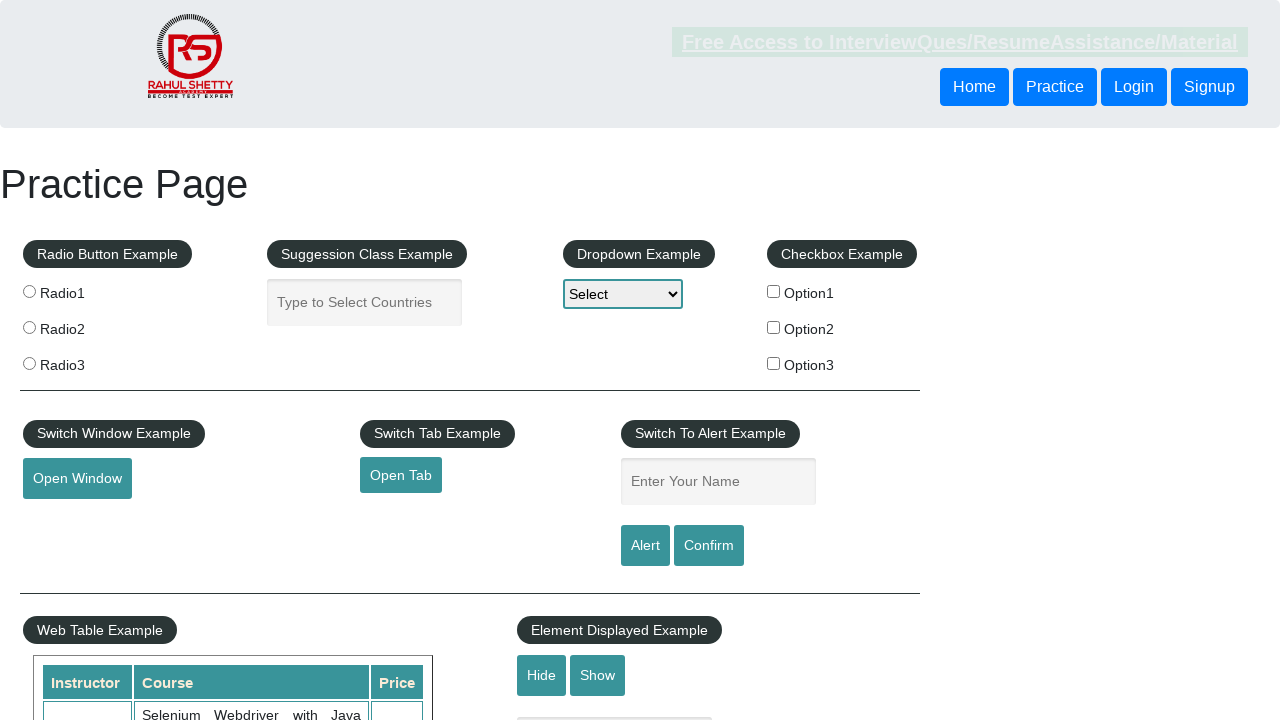

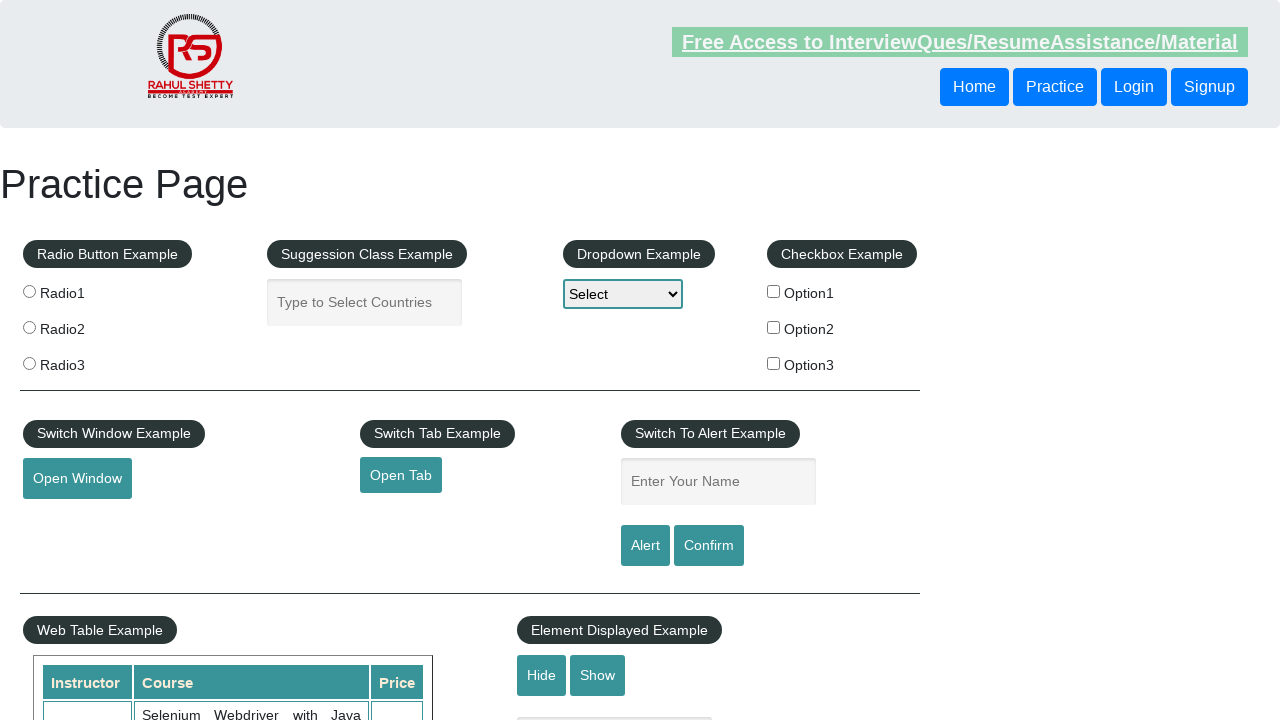